Tests radio button selection on a registration form by checking if male radio button is selected and switching to female radio button if needed

Starting URL: http://automationbykrishna.com/

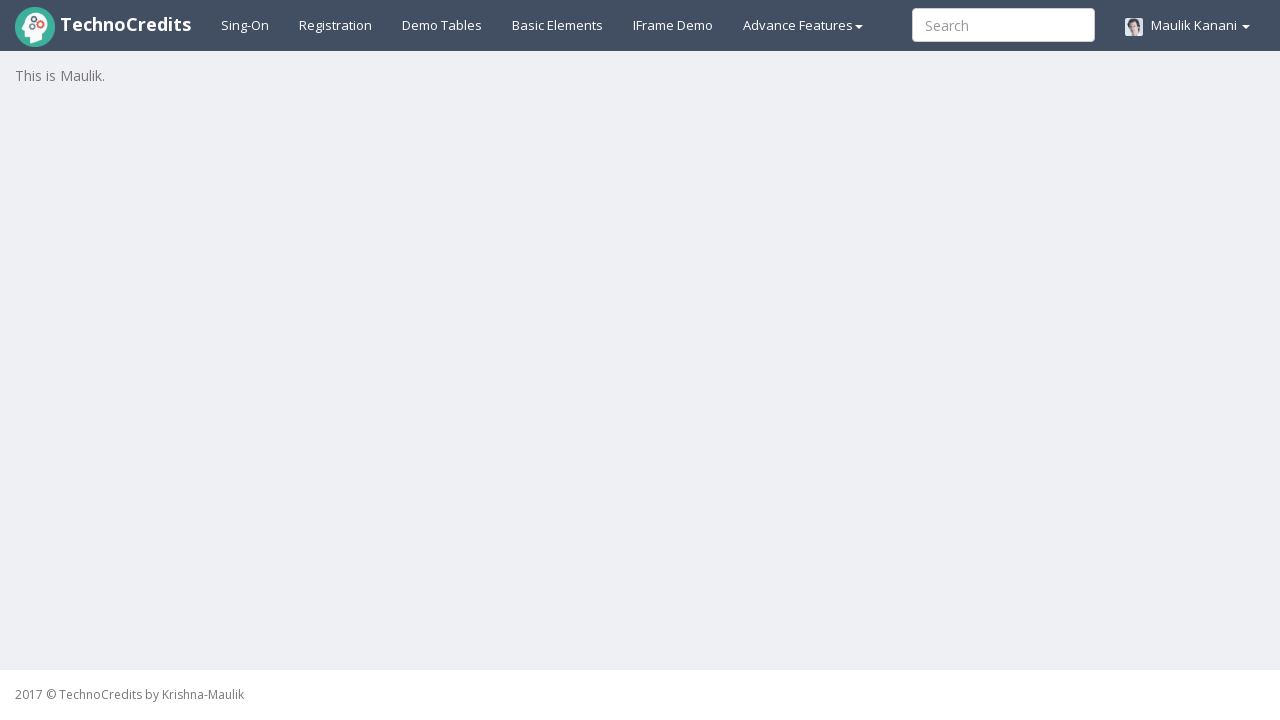

Clicked registration link to open the form at (336, 25) on #registration2
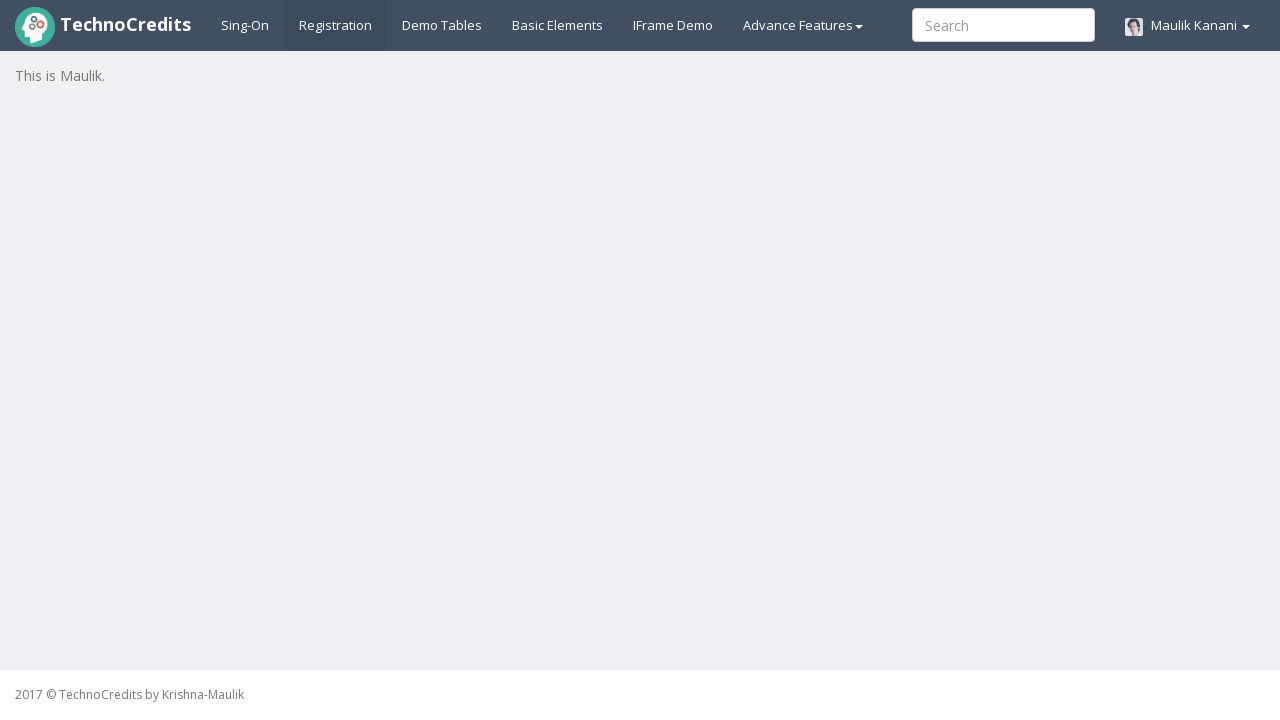

Registration form became visible
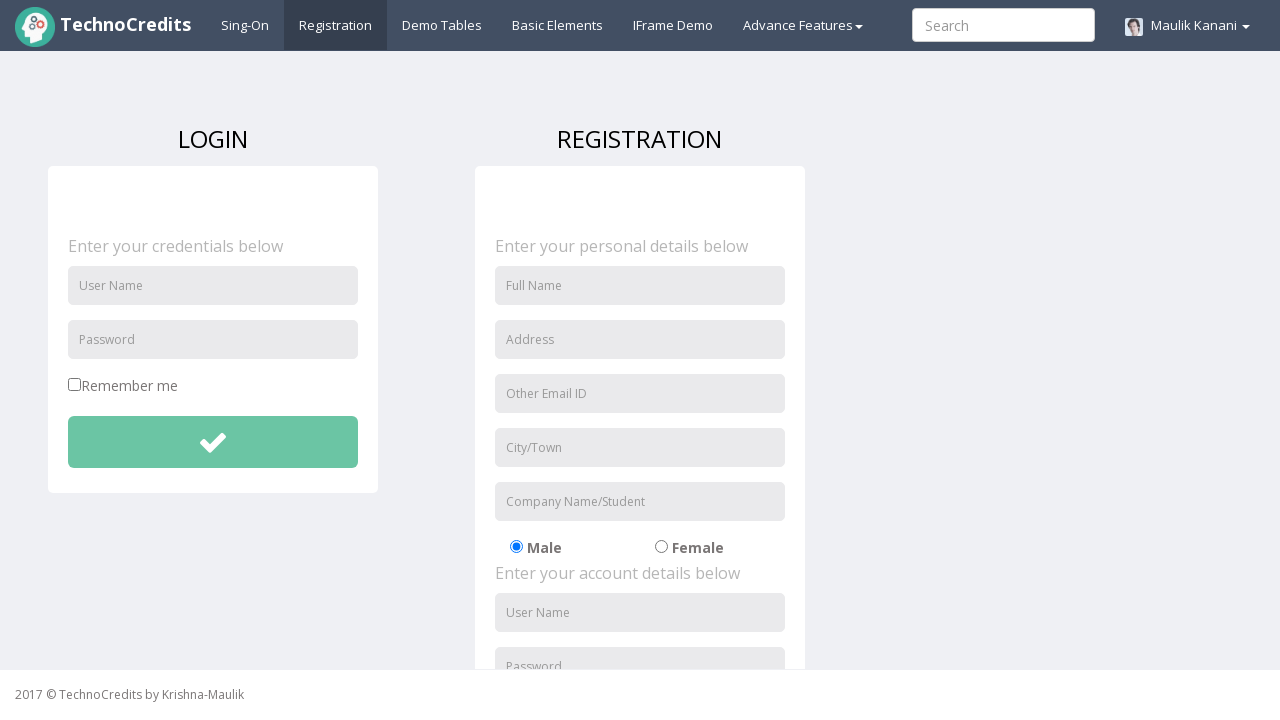

Verified that male radio button is selected
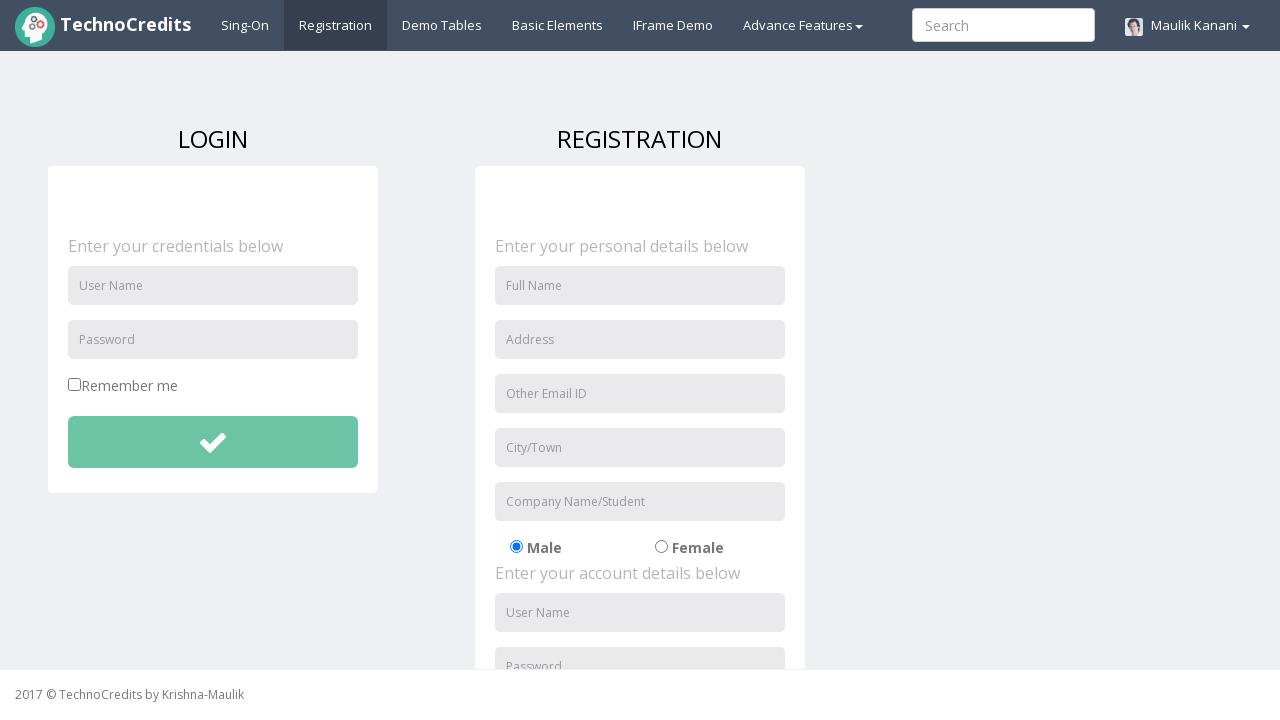

Verified that female radio button is not selected
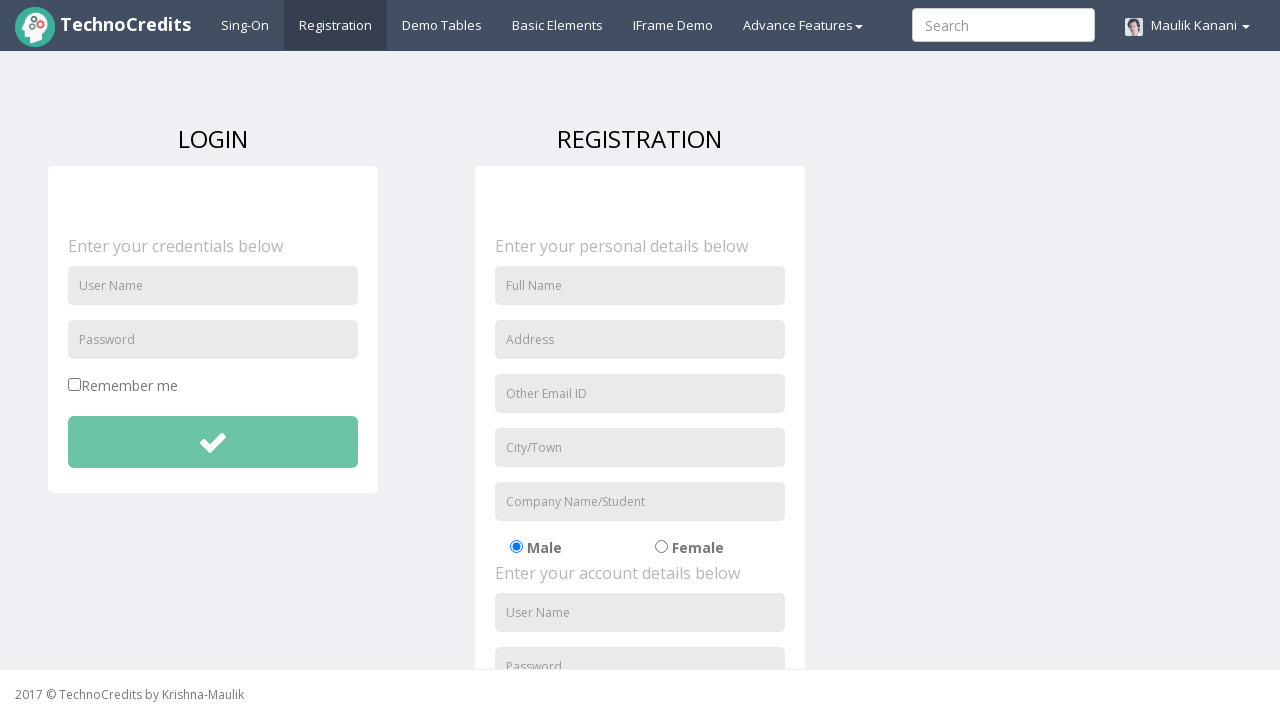

Clicked female radio button to switch selection from male at (661, 547) on input#radio-02
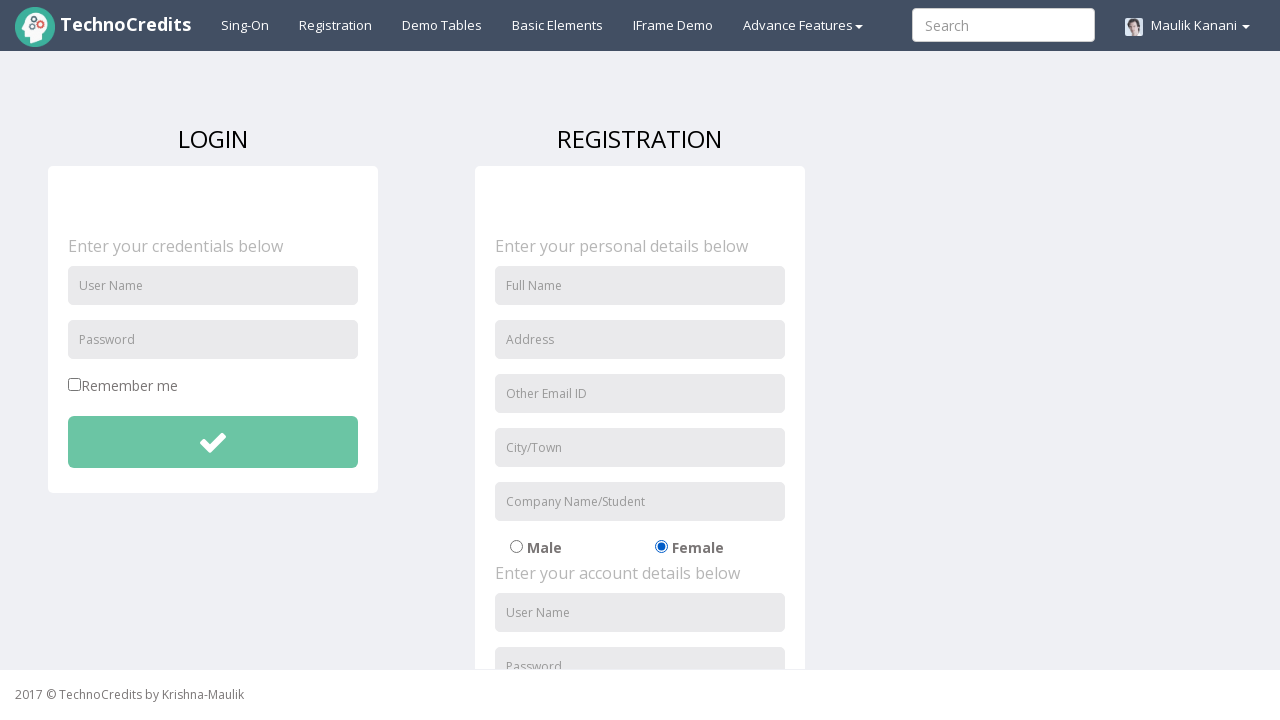

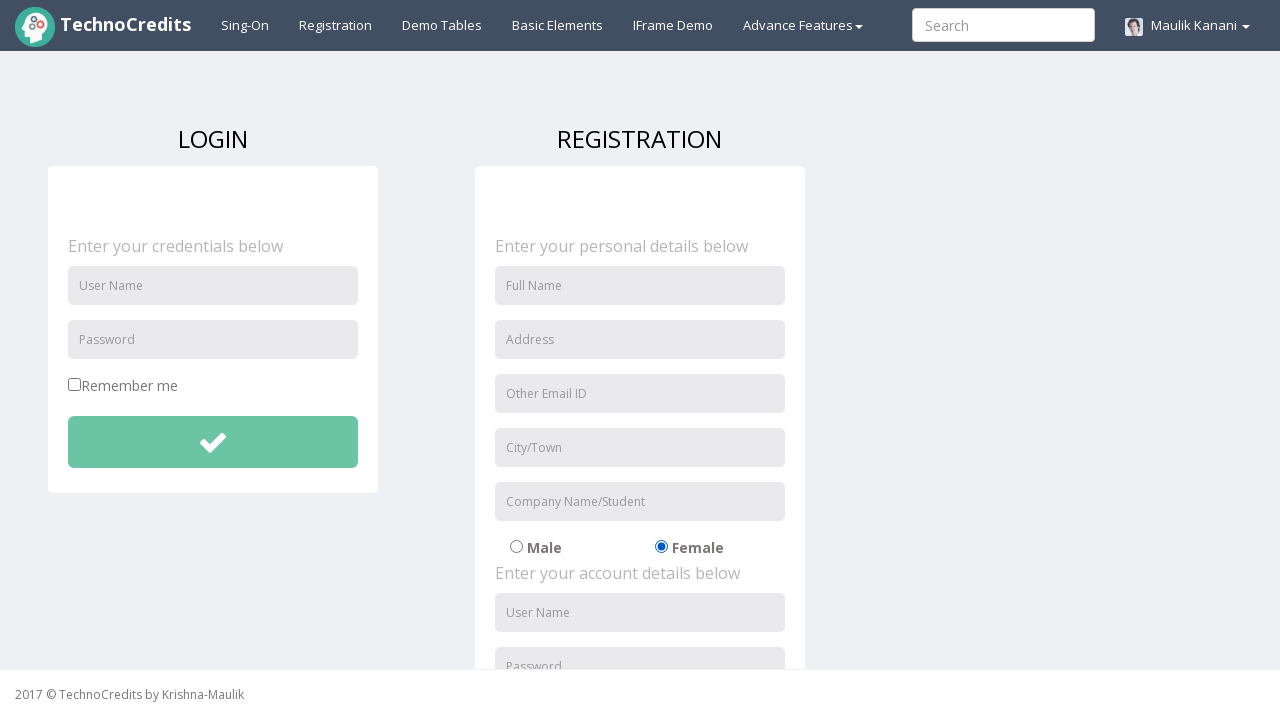